Navigates to the DemoBlaze e-commerce demo site and verifies that the Samsung Galaxy S6 product price element is displayed on the homepage.

Starting URL: https://www.demoblaze.com/

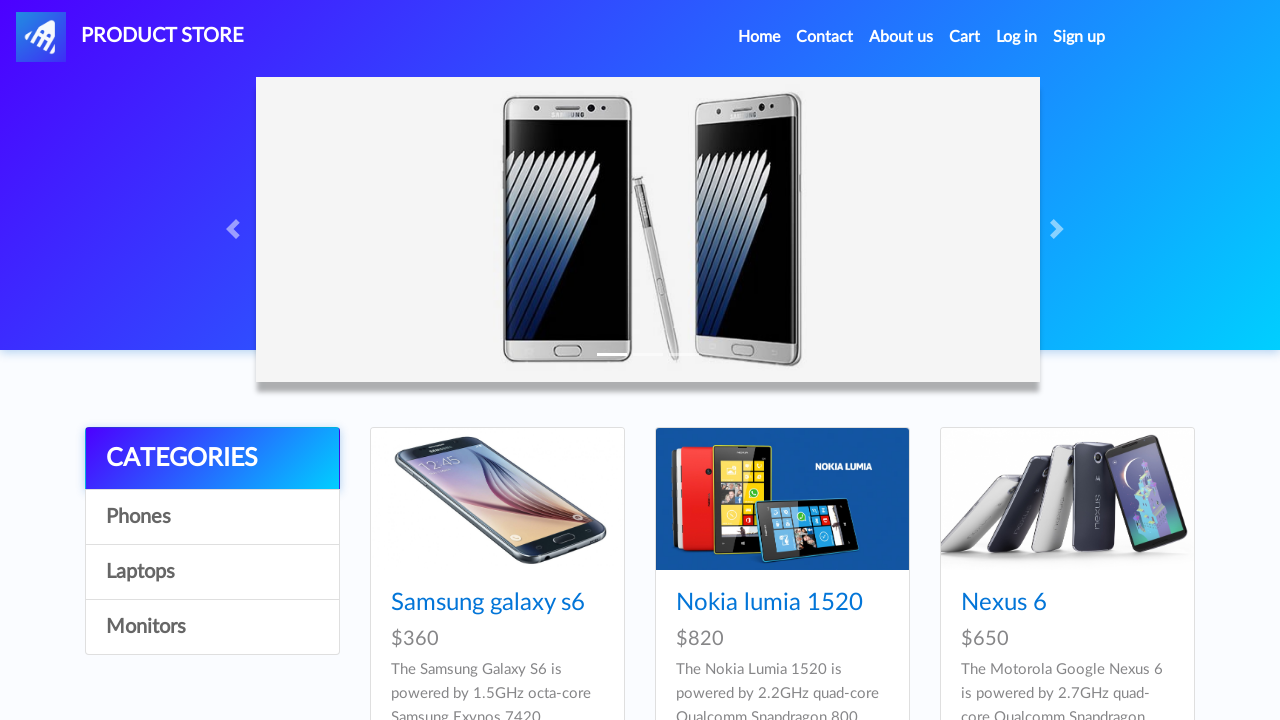

Waited for Samsung Galaxy S6 price element to be present in DOM
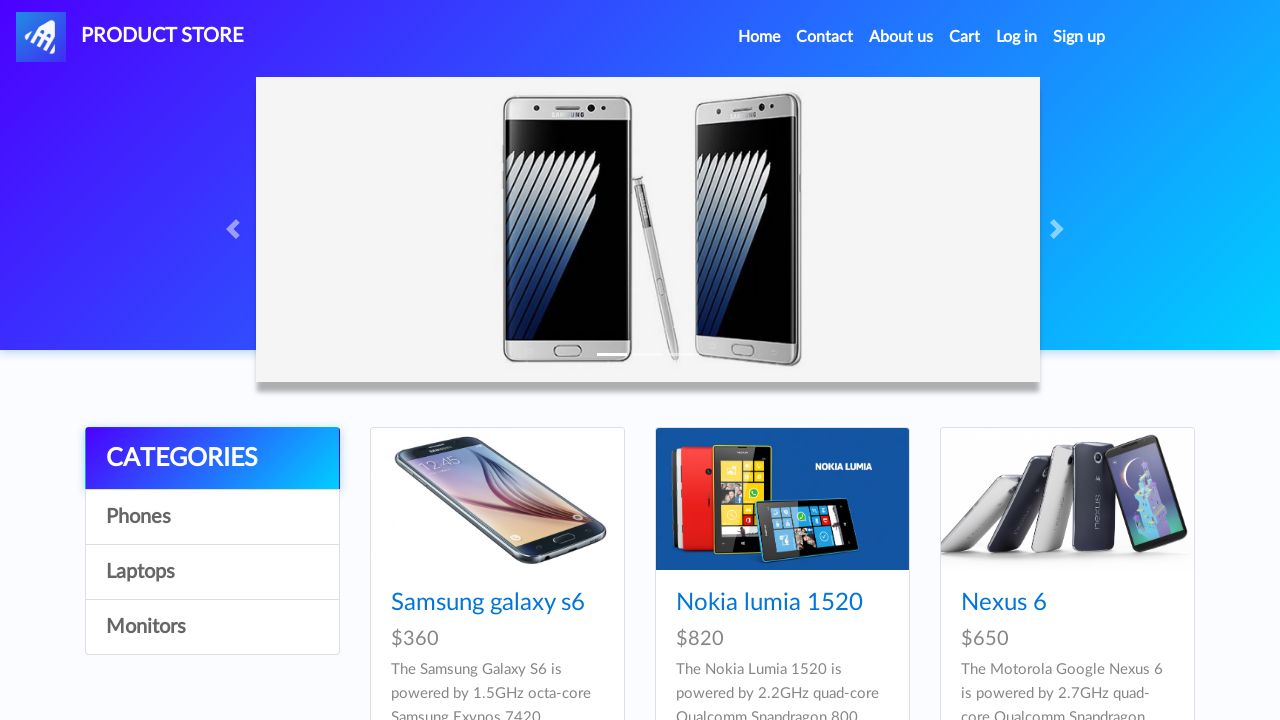

Located Samsung Galaxy S6 price element
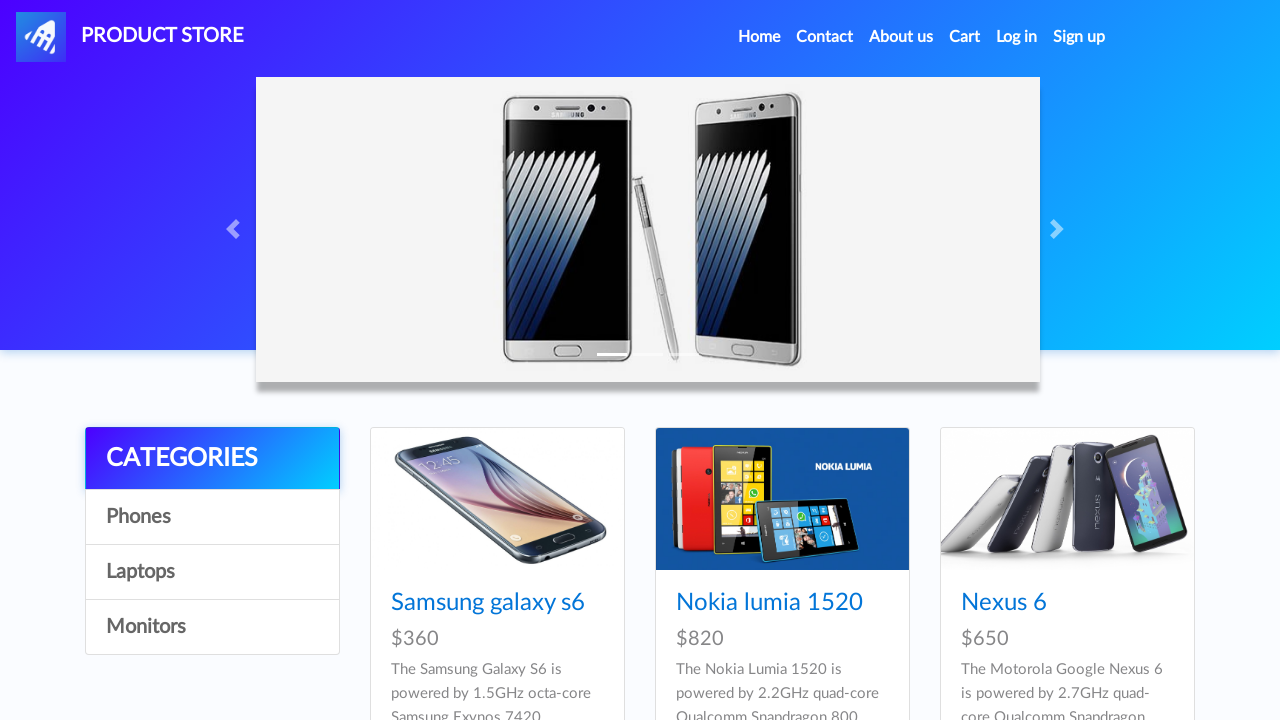

Verified Samsung Galaxy S6 price element is visible on homepage
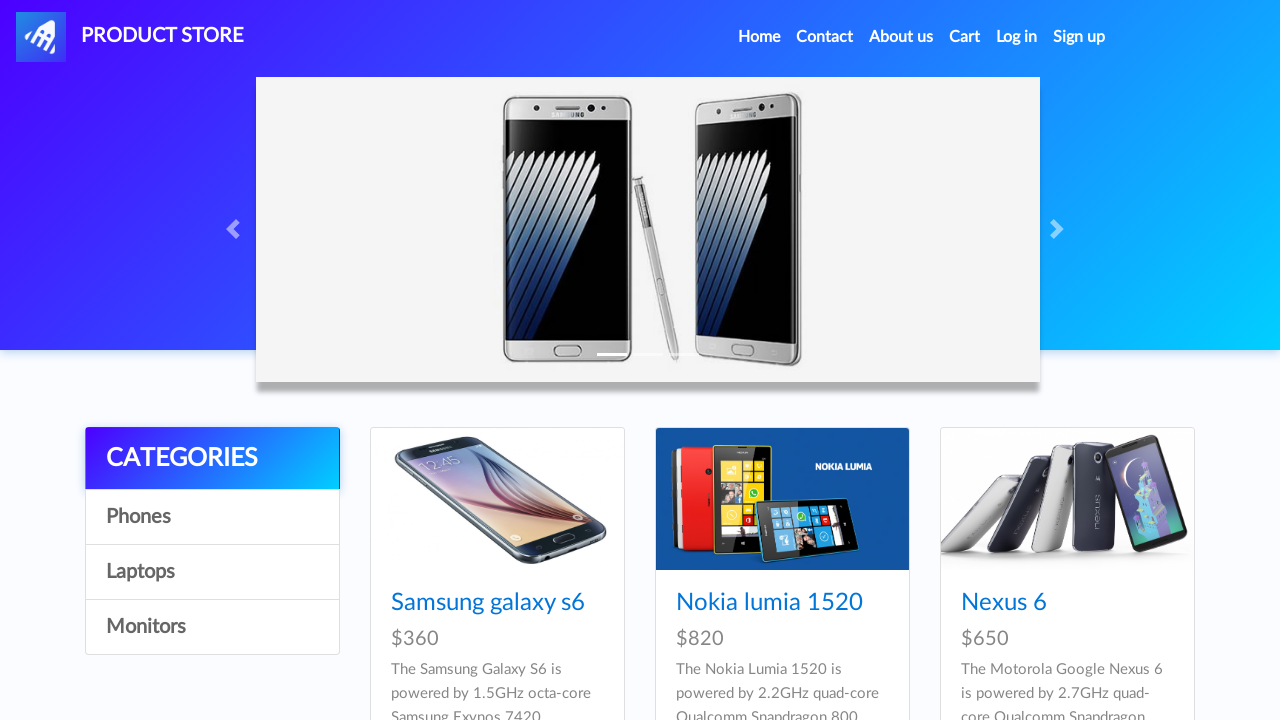

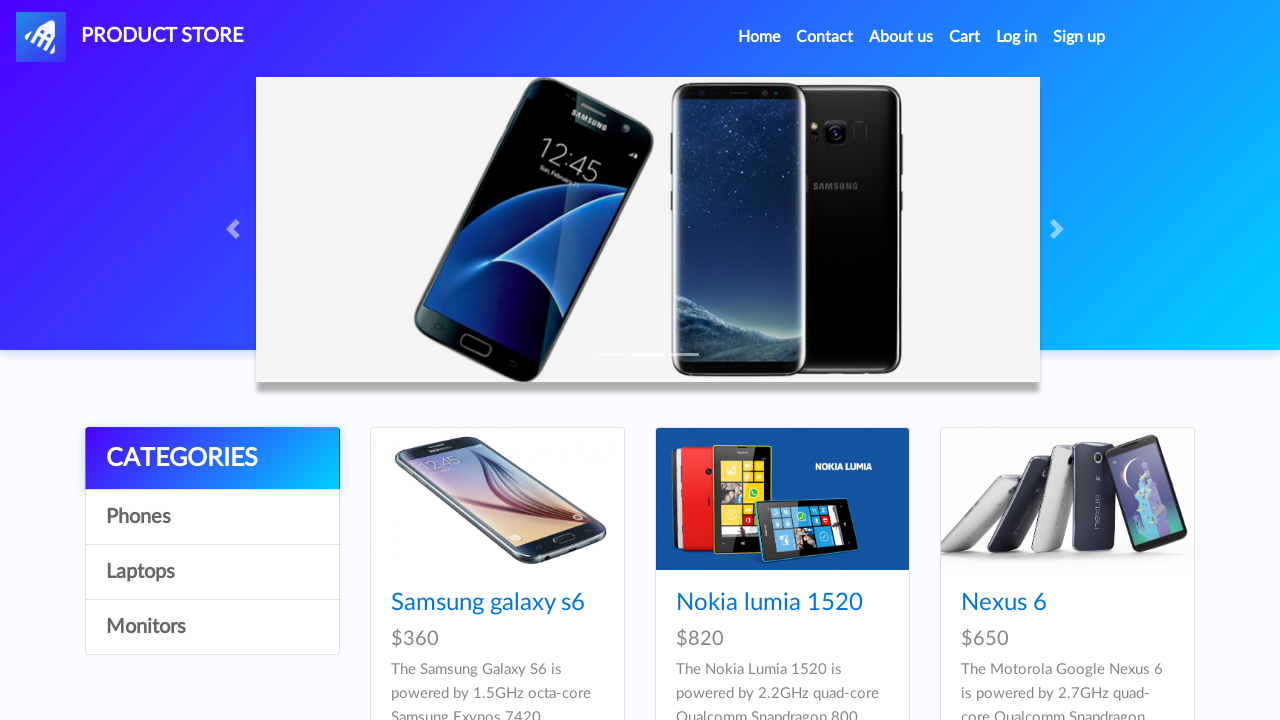